Navigates through IndiaBix aptitude test sections, selecting Arithmetic Aptitude and Problems on Trains, then interacts with a specific question option

Starting URL: https://www.indiabix.com/

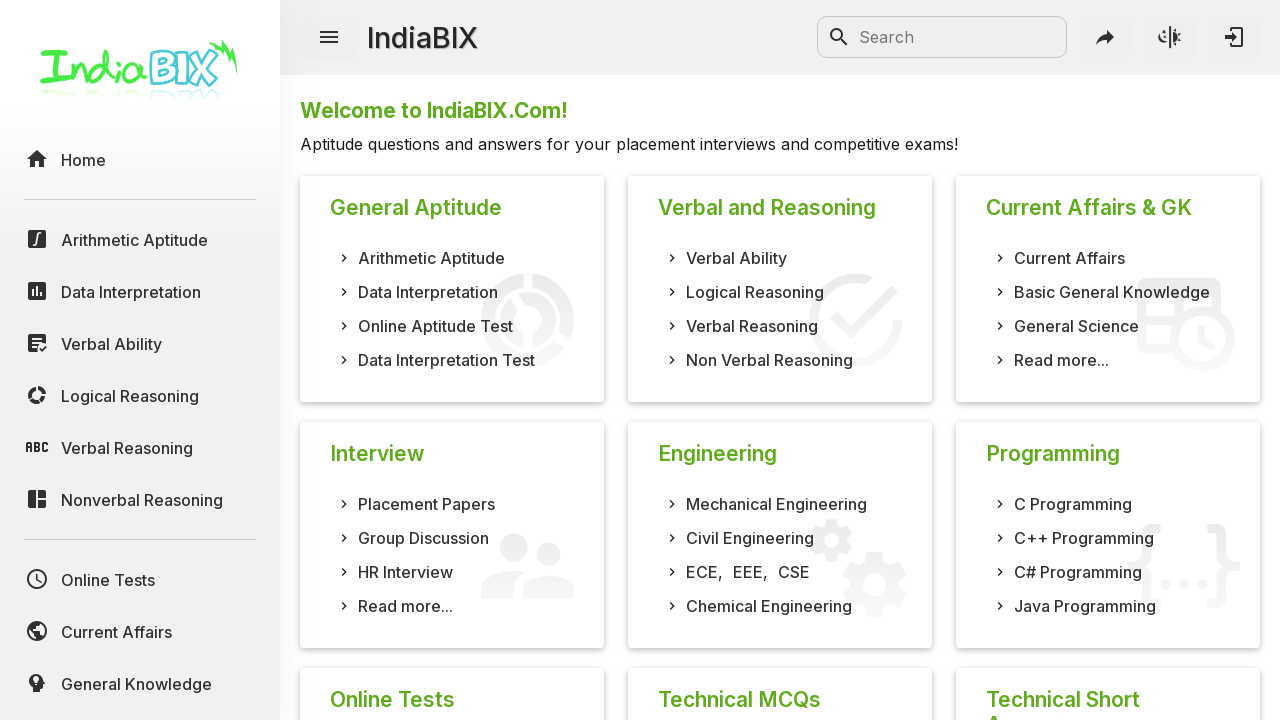

Clicked on Arithmetic Aptitude link at (432, 258) on xpath=//a[text()='Arithmetic Aptitude']
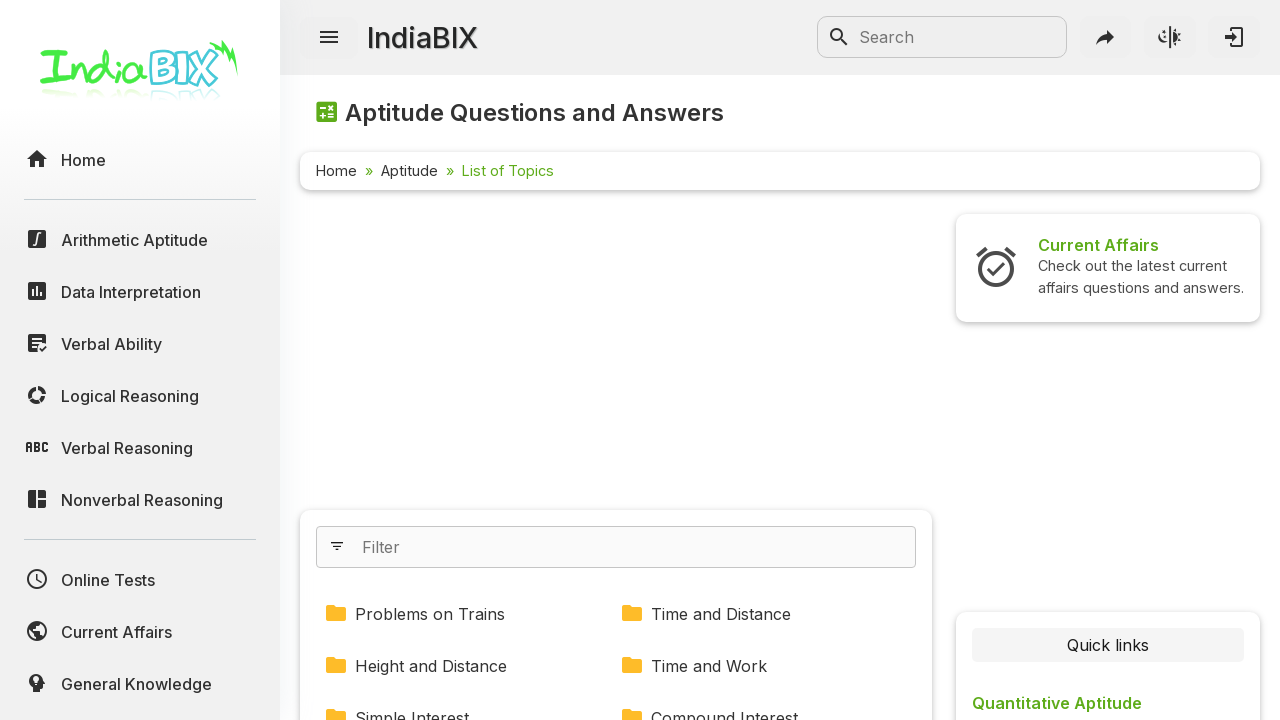

Clicked on Problems on Trains link at (428, 613) on xpath=//a[normalize-space()='Problems on Trains']
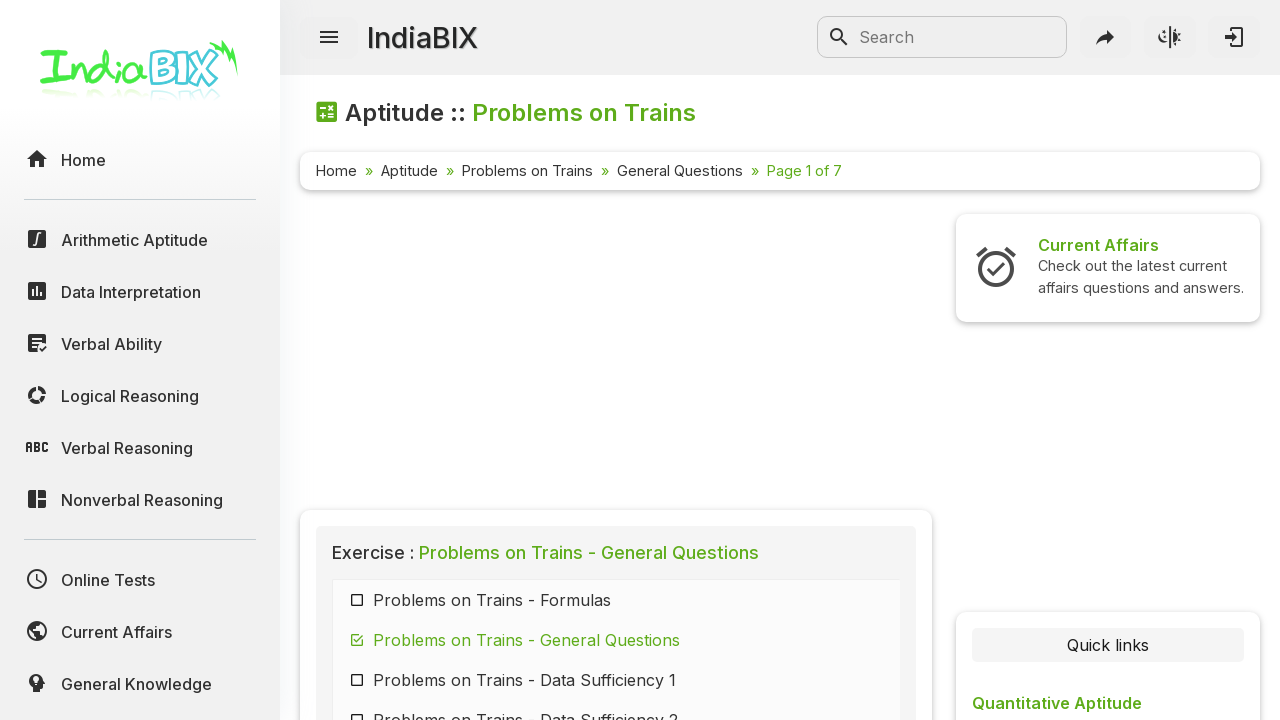

Performed double-click action on the page at (640, 360) on body
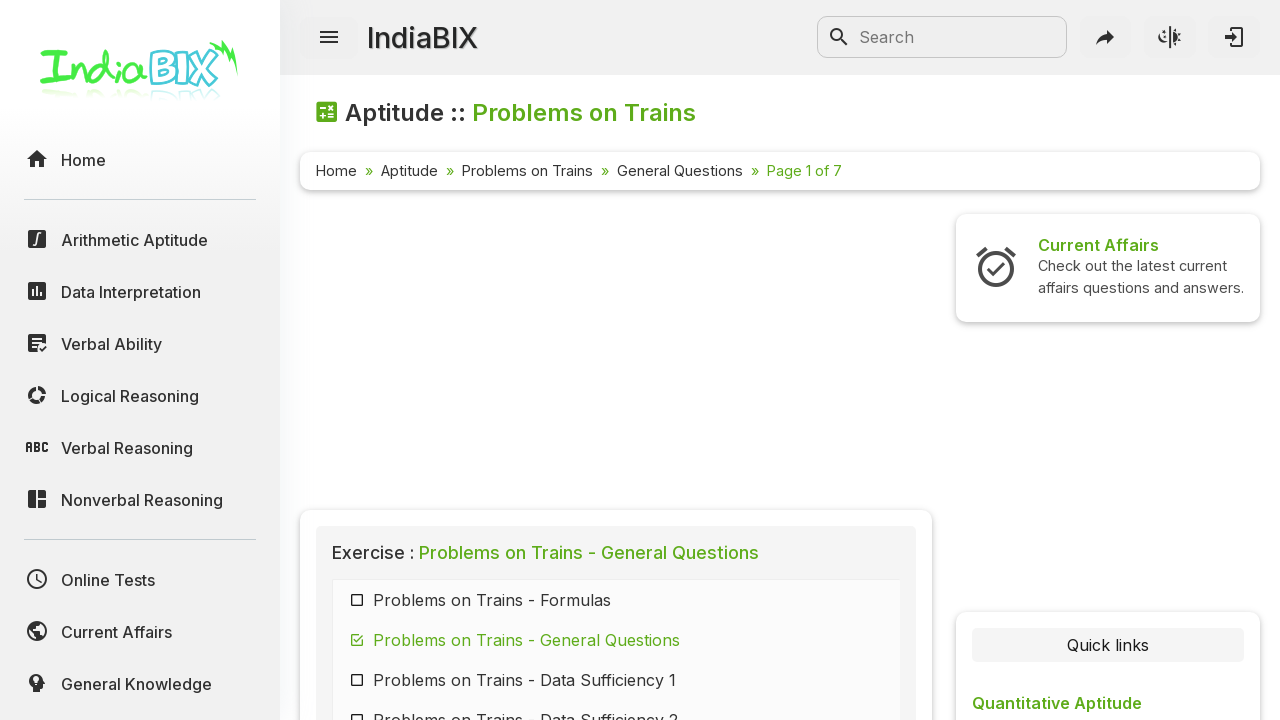

Clicked on option link A_454 at (351, 360) on #lnkOptionLink_A_454
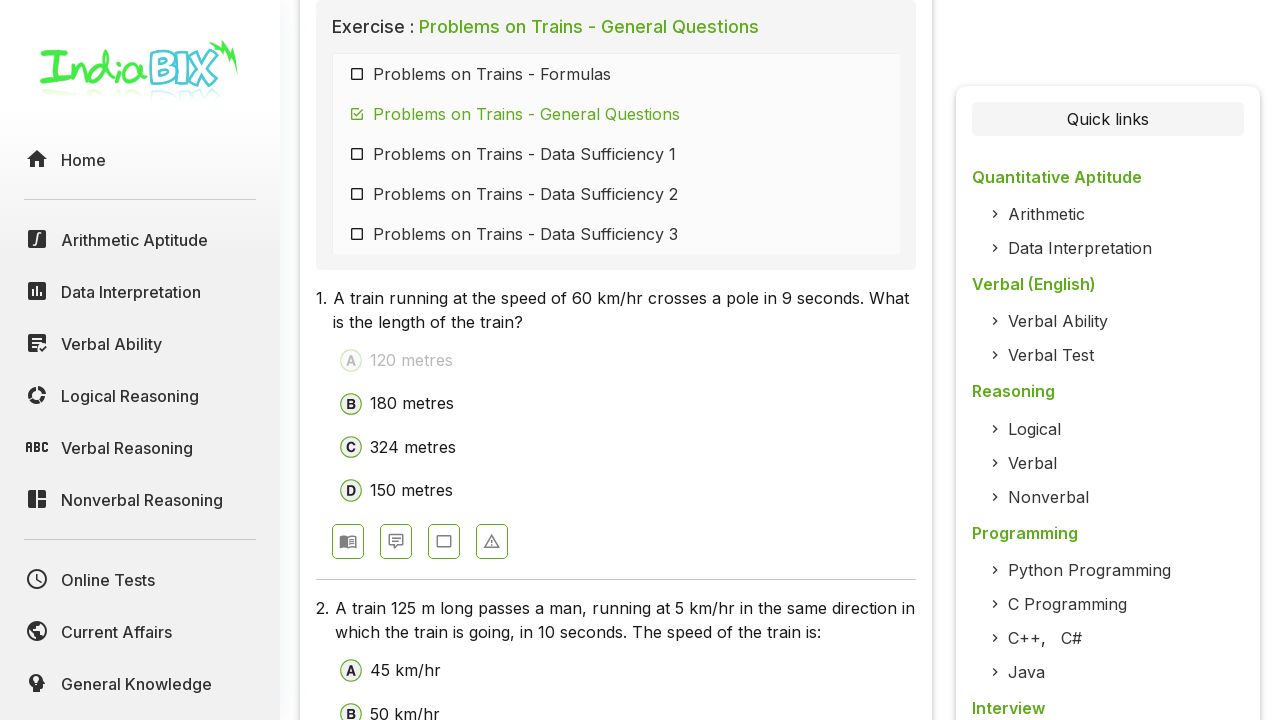

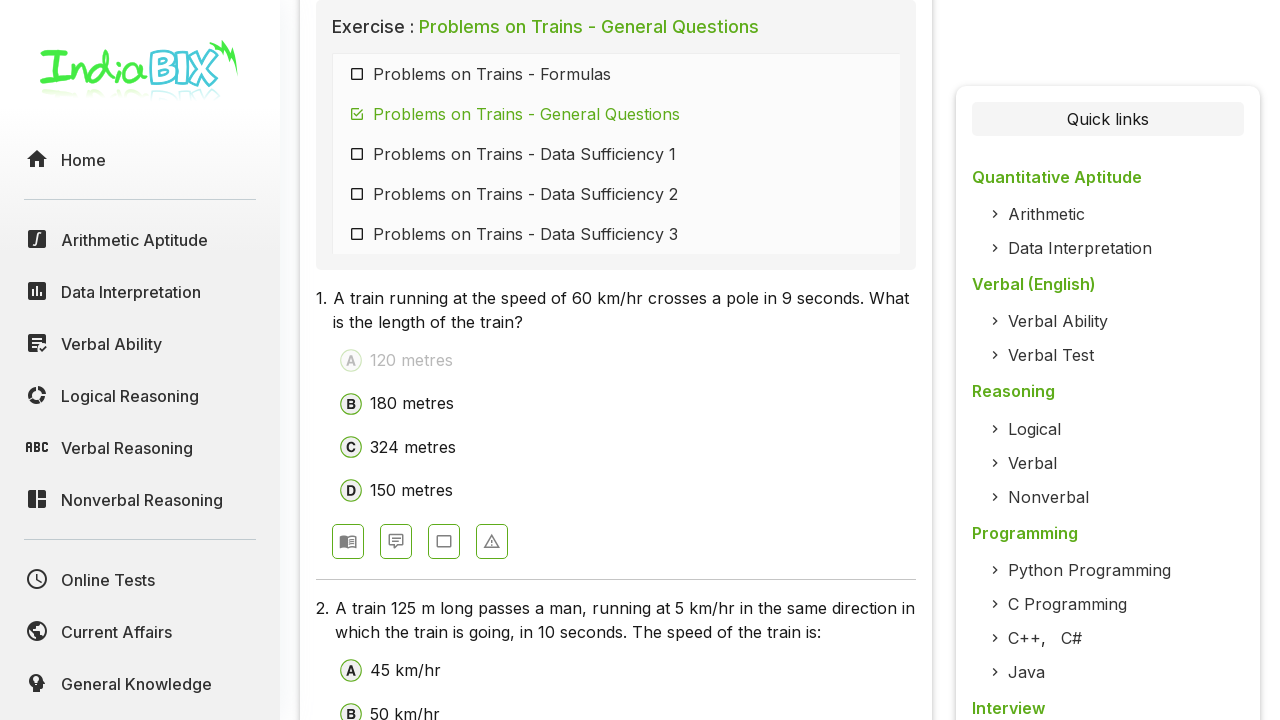